Navigates to the SpiceJet airline website homepage and waits for the page to load.

Starting URL: https://www.spicejet.com/

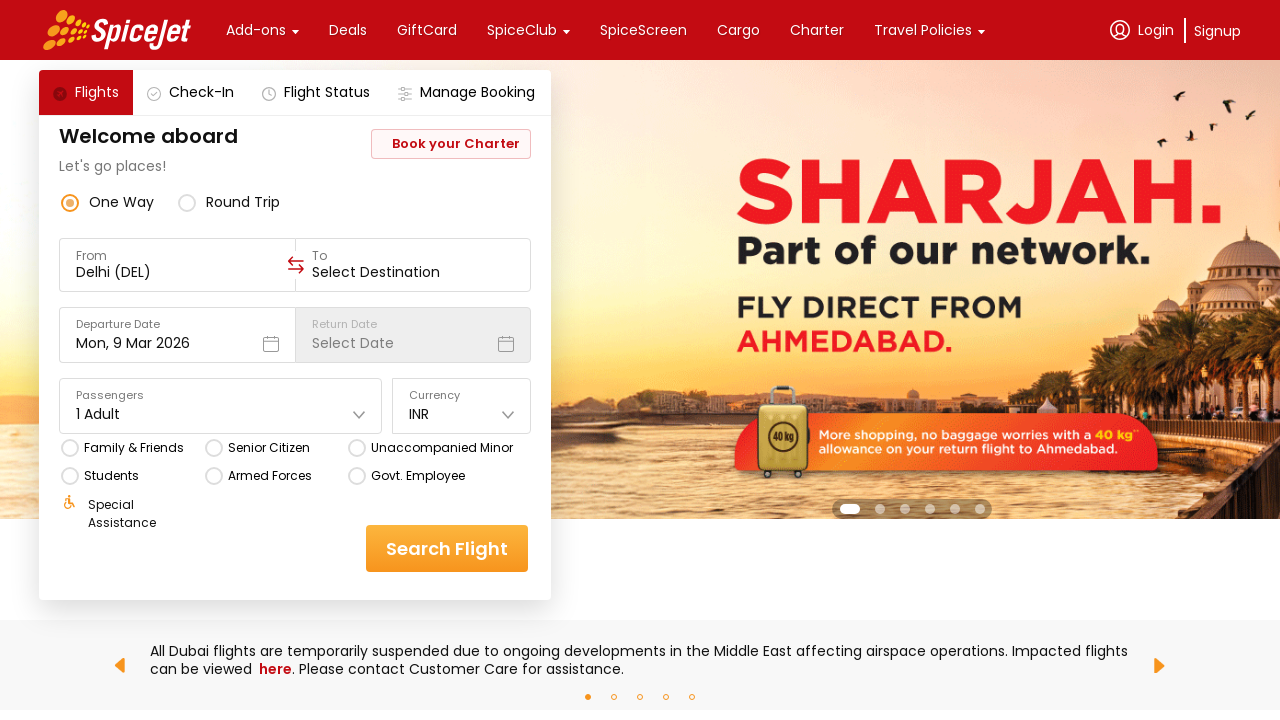

Waited for page to reach domcontentloaded state
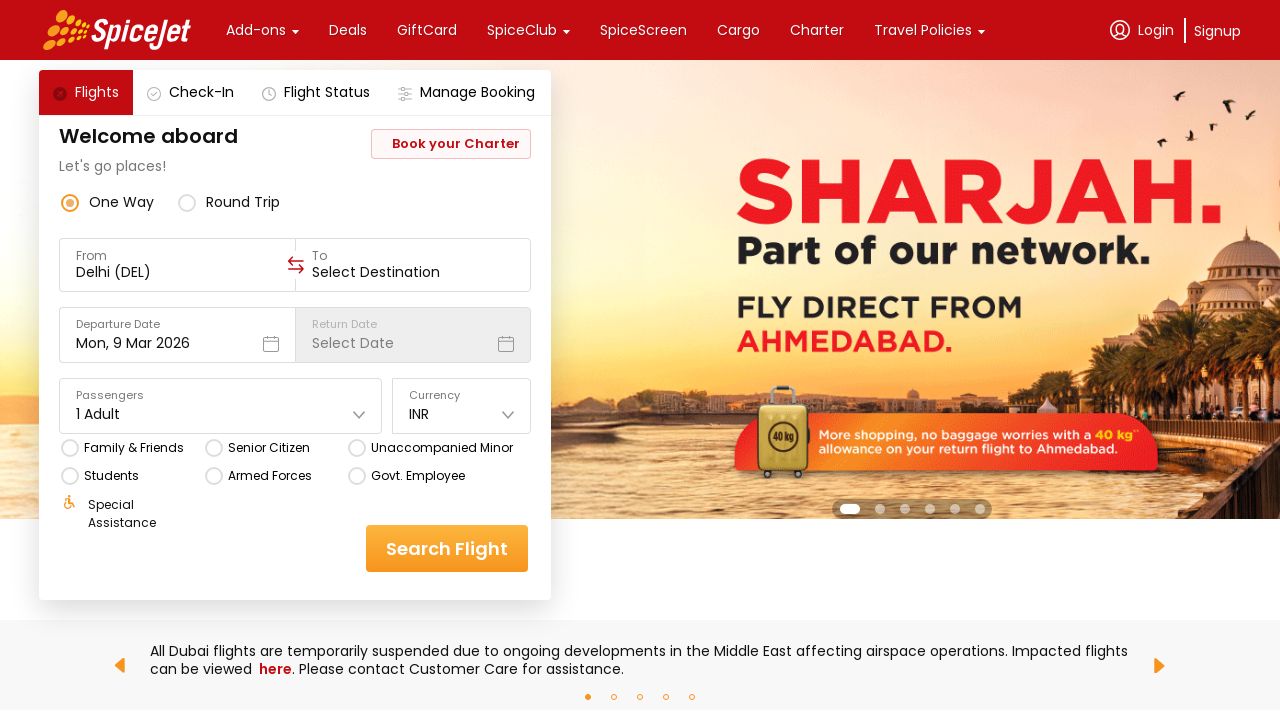

Verified page loaded by confirming body element is present
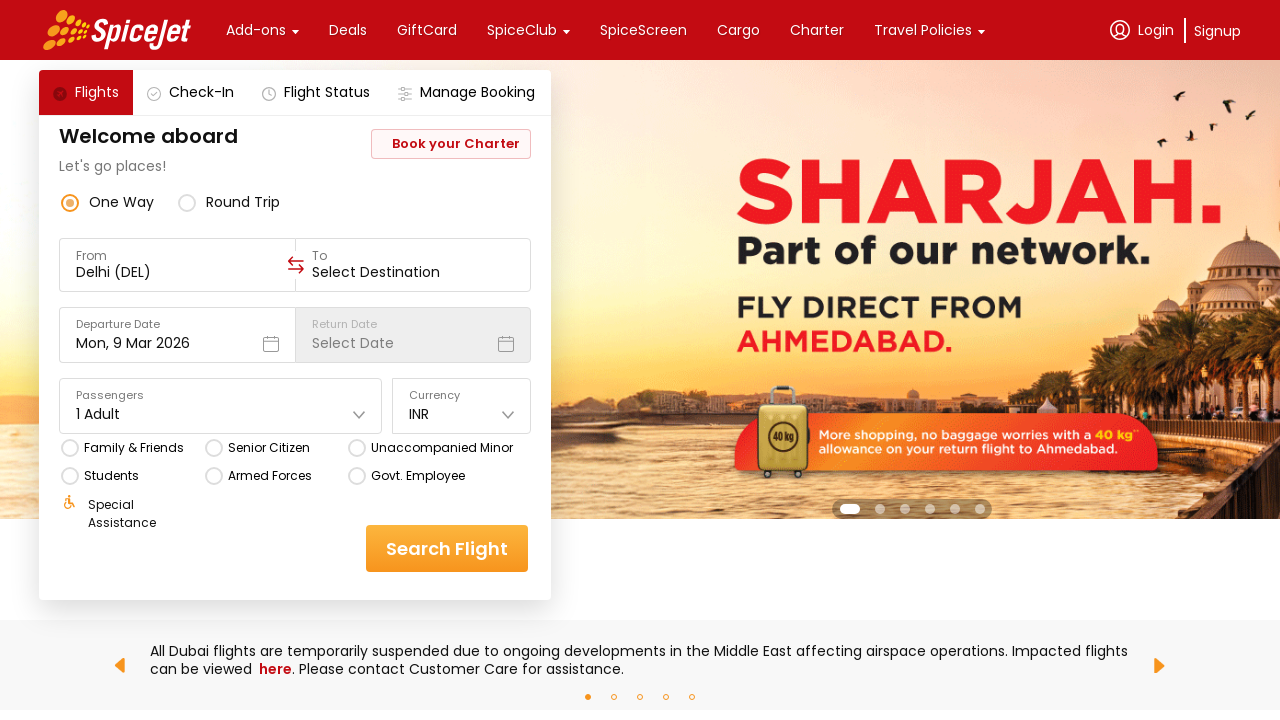

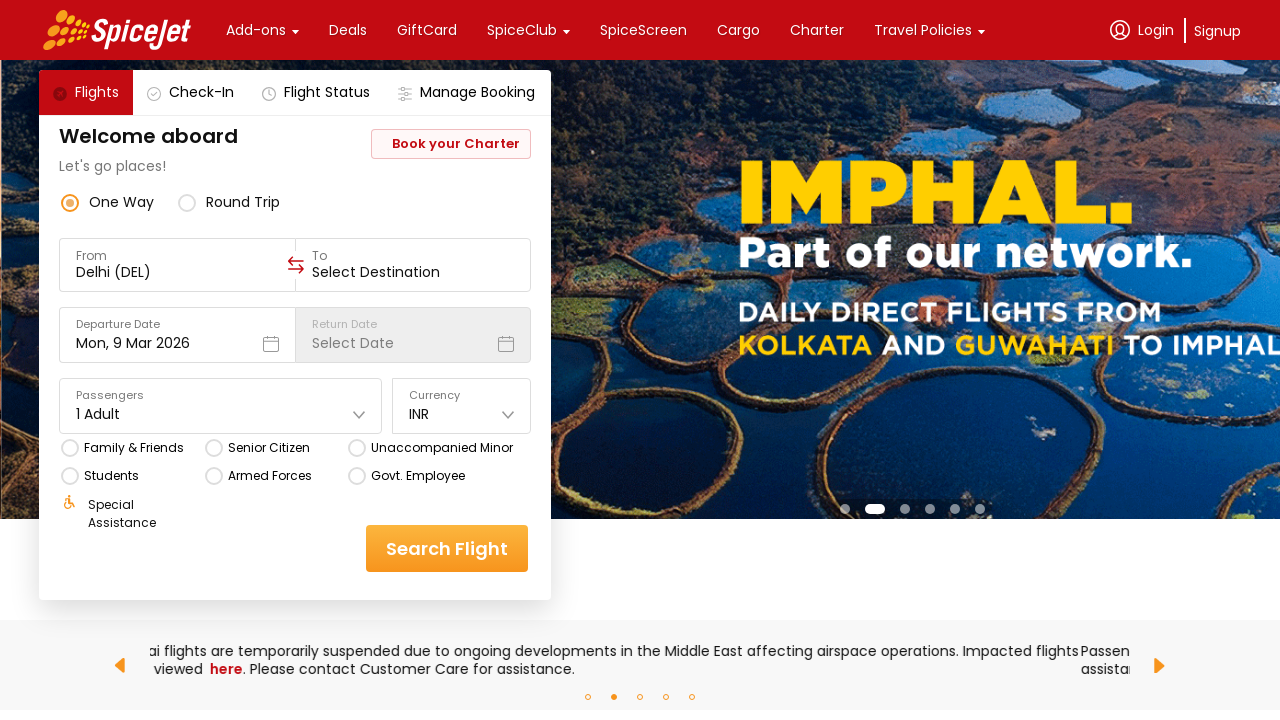